Navigates to Python.org and clicks on the News link in the main navigation to access the news/blog section

Starting URL: https://www.python.org

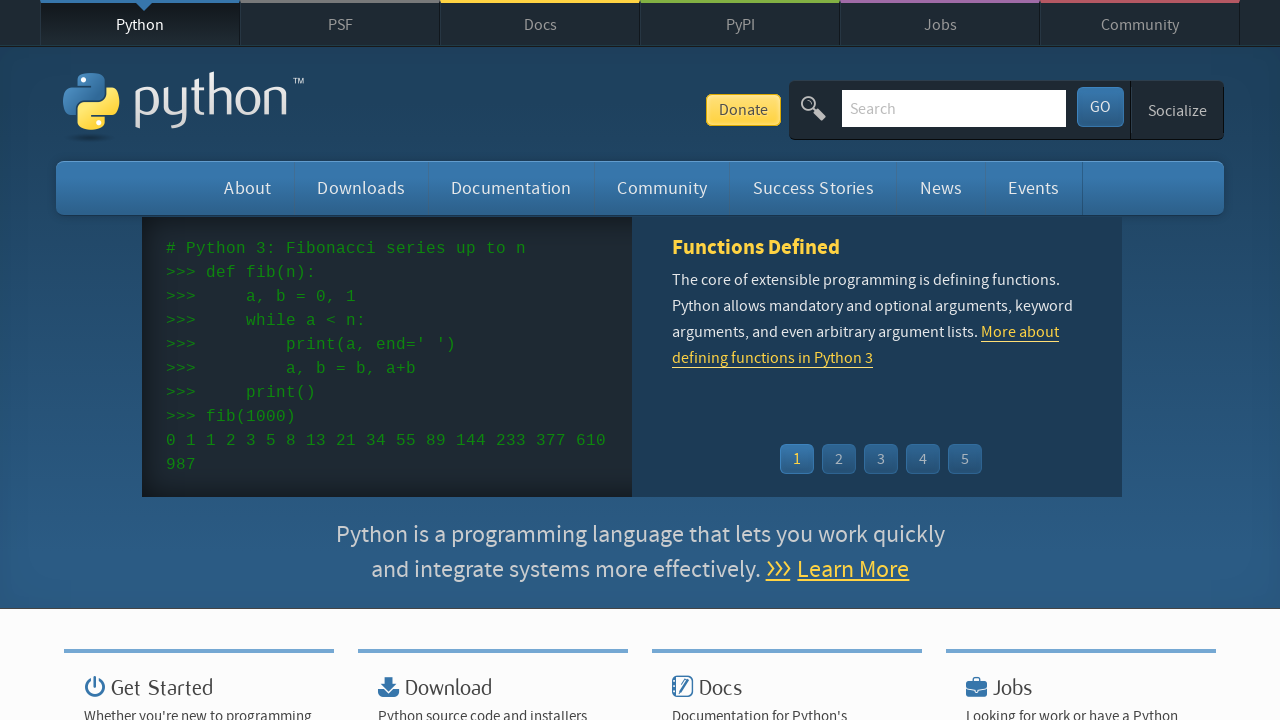

Navigated to Python.org homepage
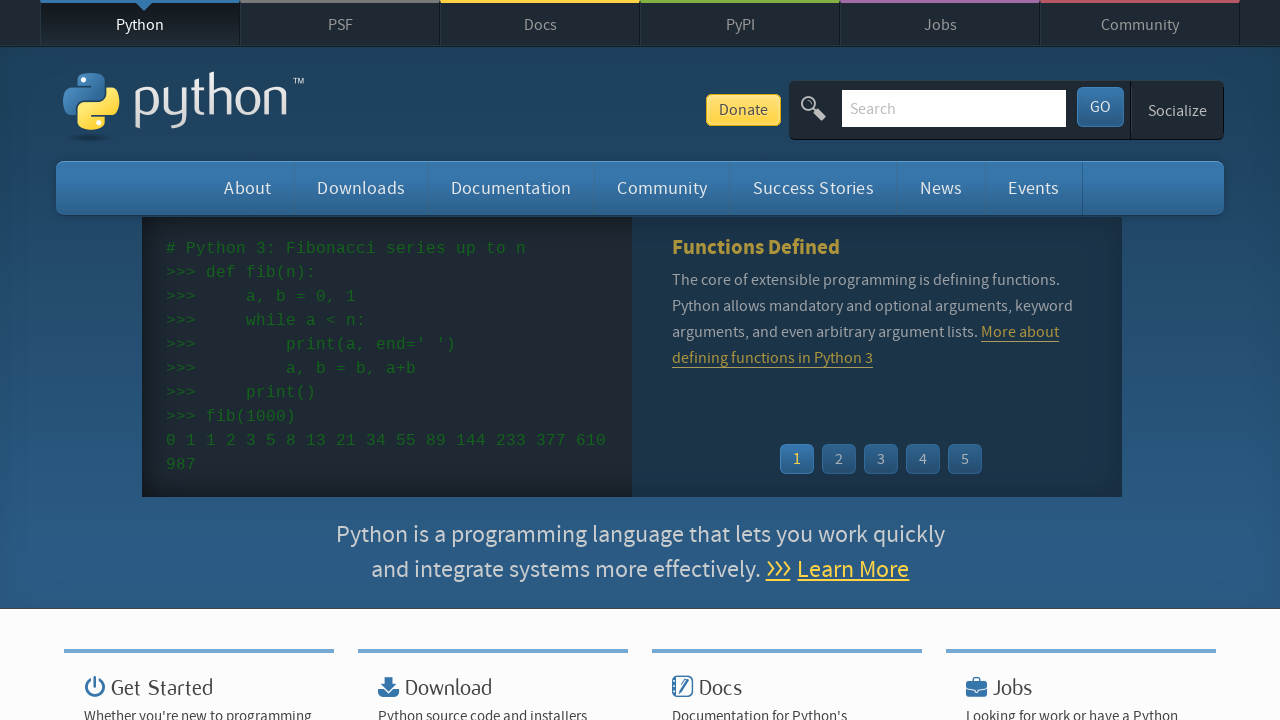

Clicked on News link in main navigation at (941, 188) on internal:label="Main Navigation"i >> internal:role=link[name="News"i]
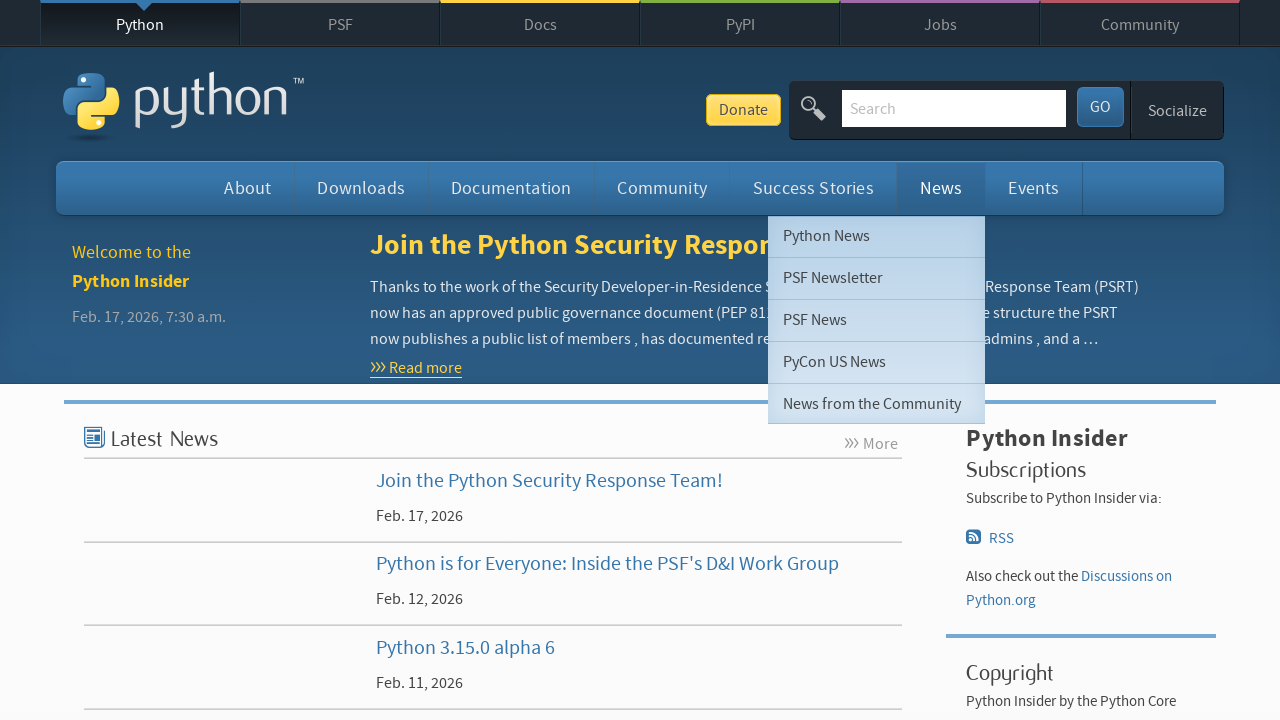

News page loaded (DOM content ready)
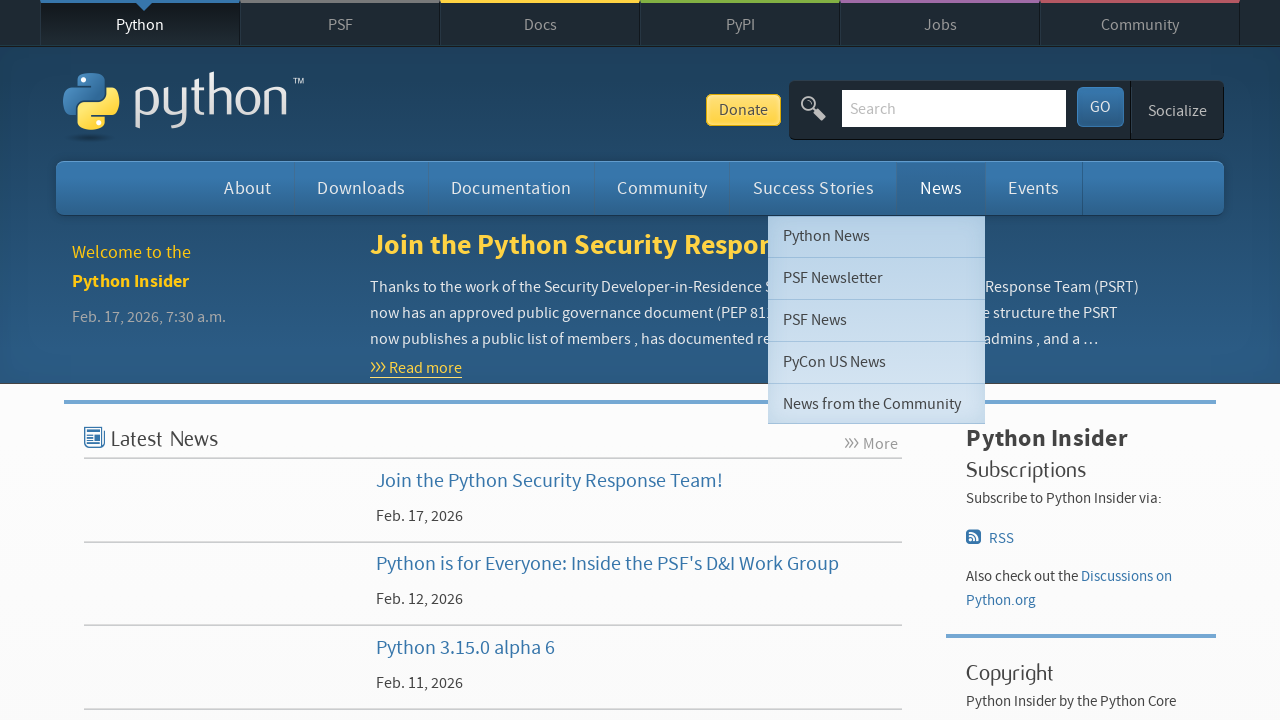

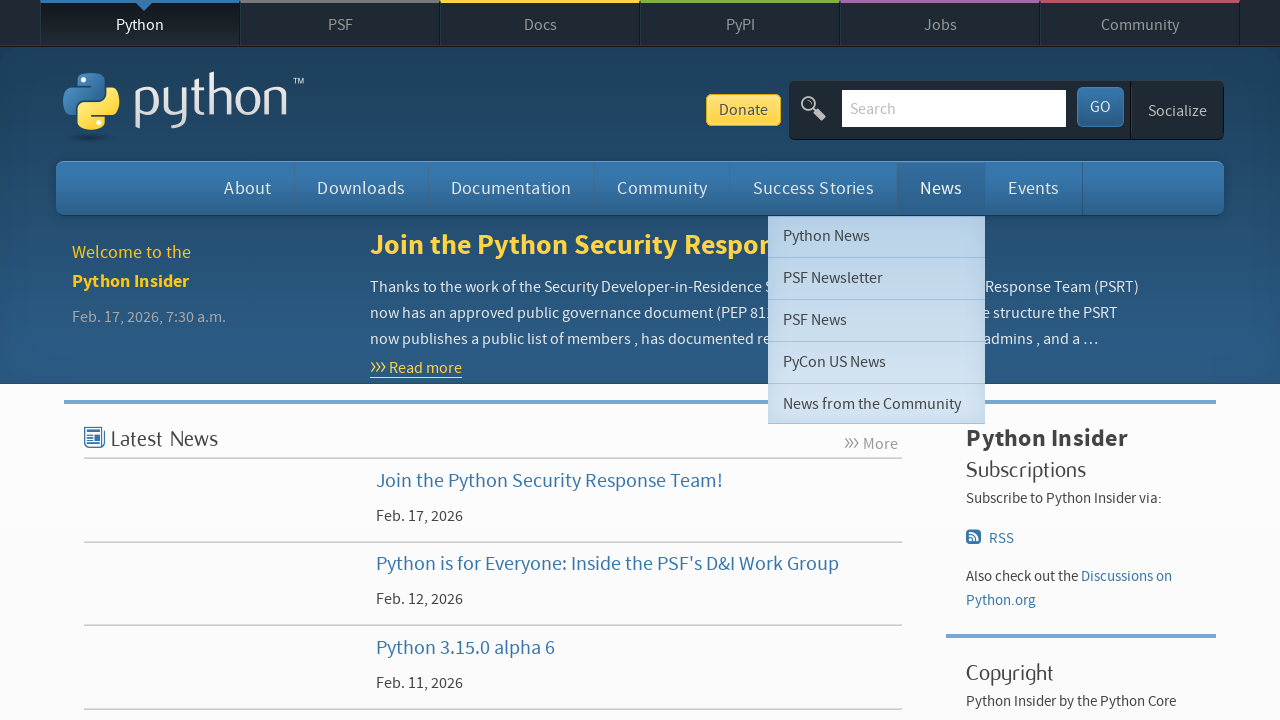